Tests e-commerce functionality on BStackDemo by filtering products by Apple brand, adding an item to cart, and verifying the cart displays the correct product.

Starting URL: https://bstackdemo.com/

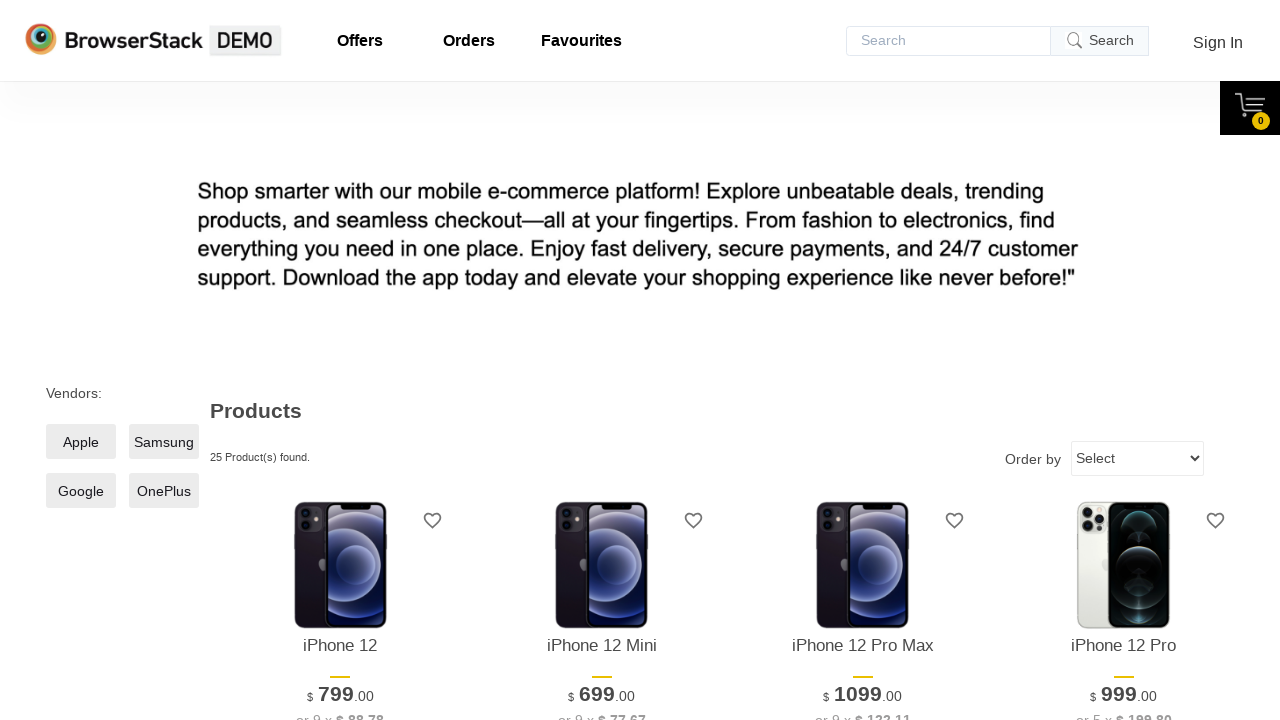

Waited for page to load with correct title
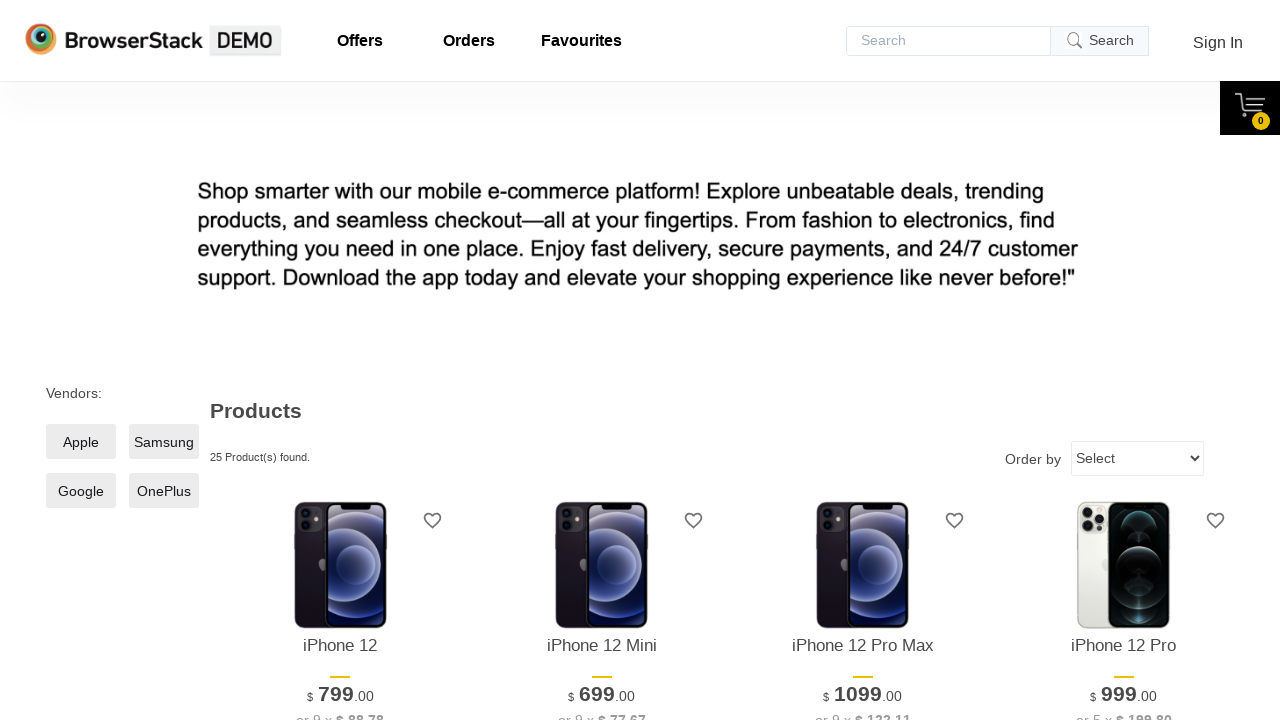

Clicked Apple filter to display only Apple products at (81, 442) on xpath=//span[normalize-space()="Apple"]
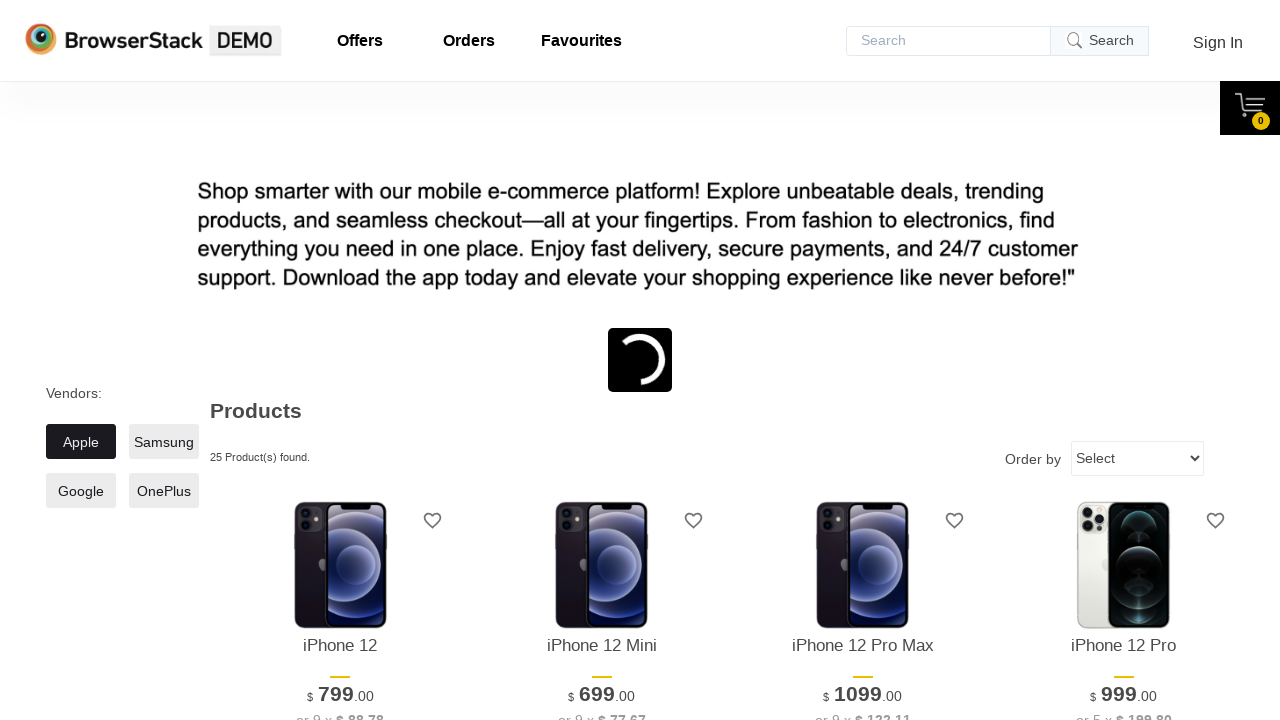

Products filtered and third product loaded
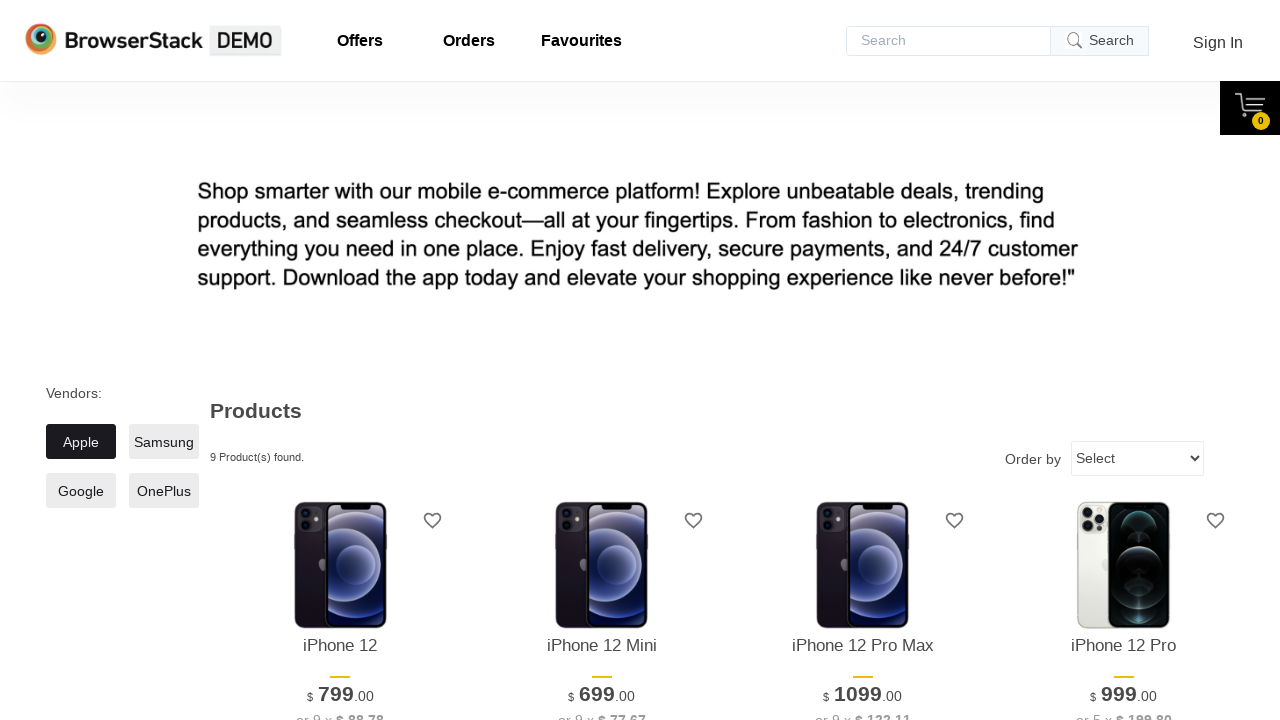

Retrieved third product title: 'iPhone 12 Pro Max'
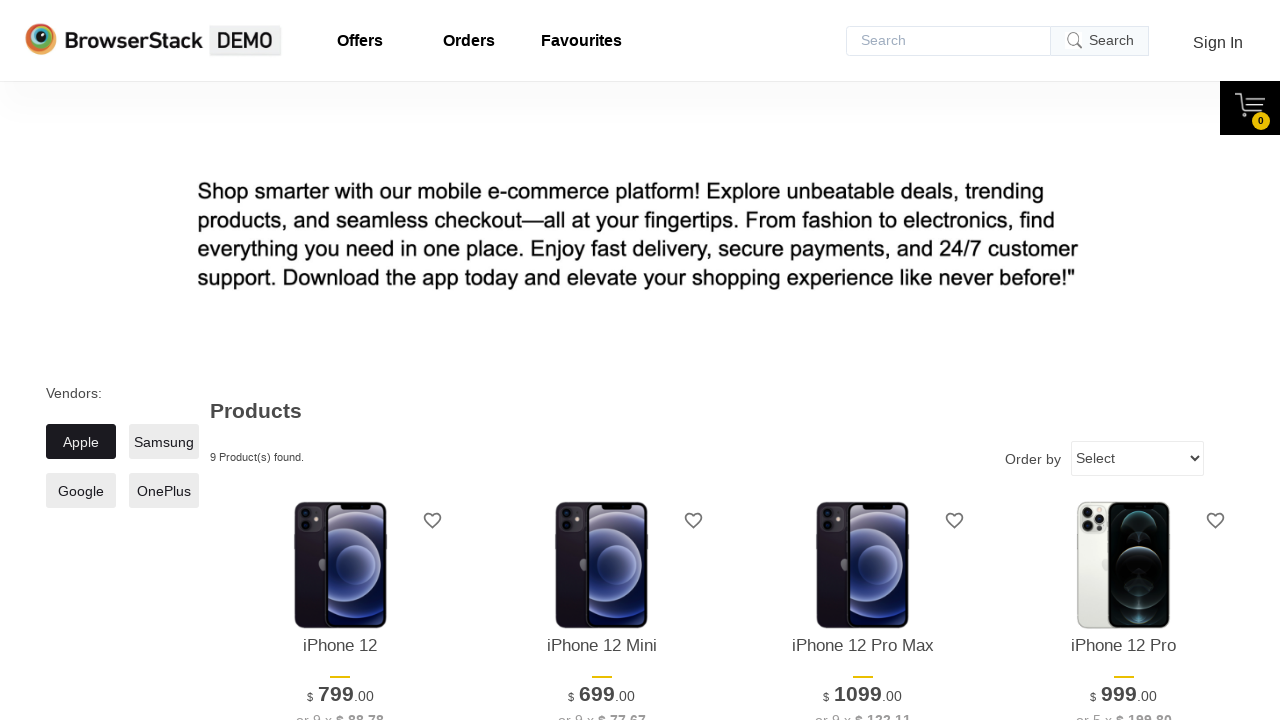

Clicked 'Add to cart' button on third product at (863, 361) on (//div[@class="shelf-item__buy-btn"])[3]
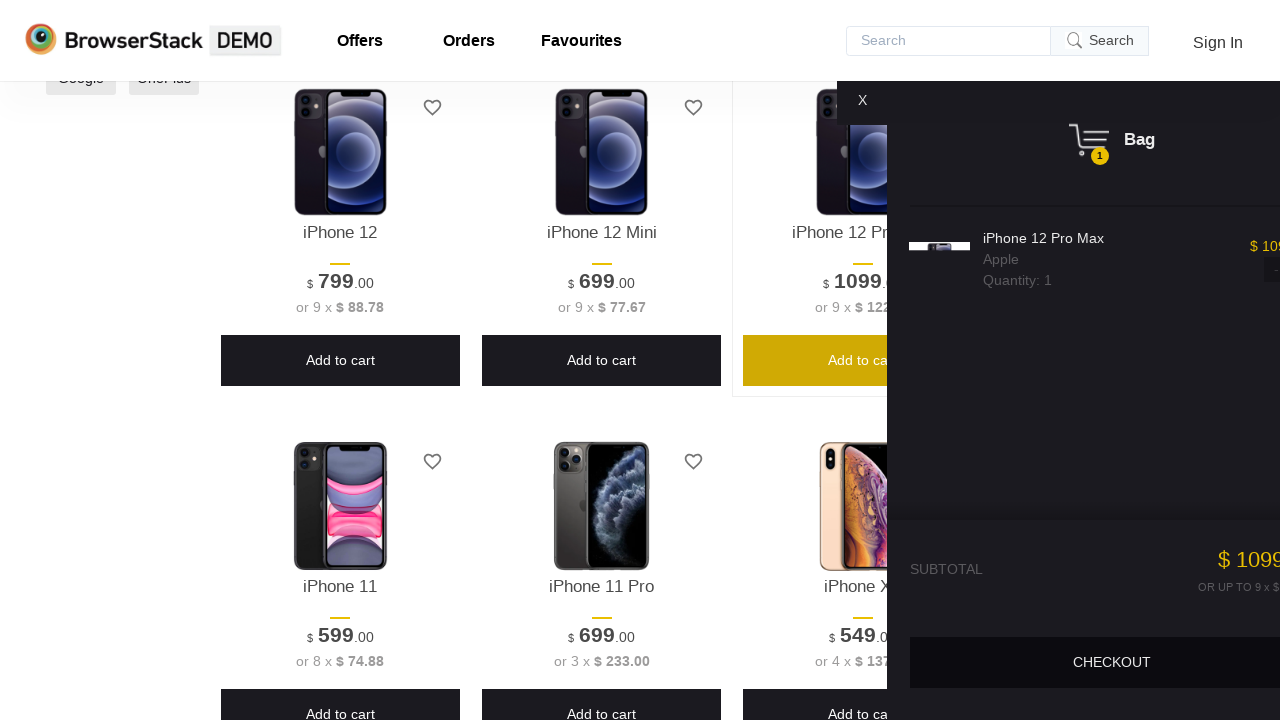

Cart pane became visible
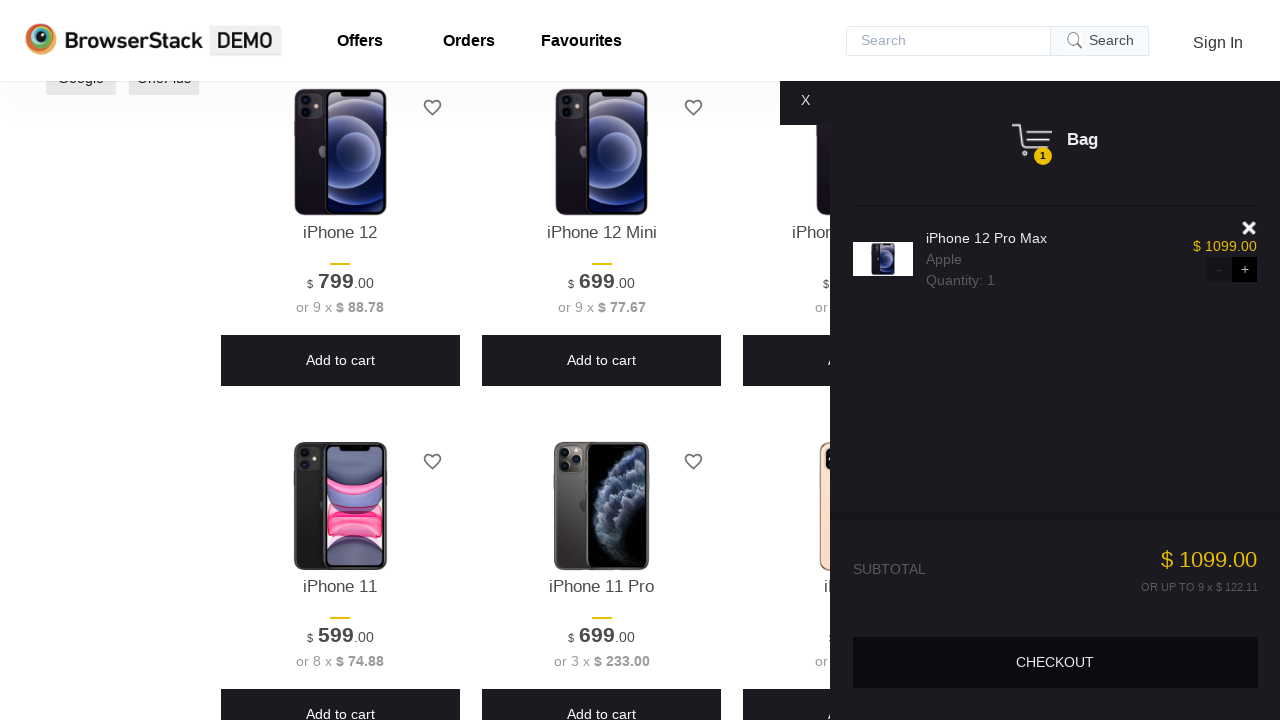

Product item appeared in cart
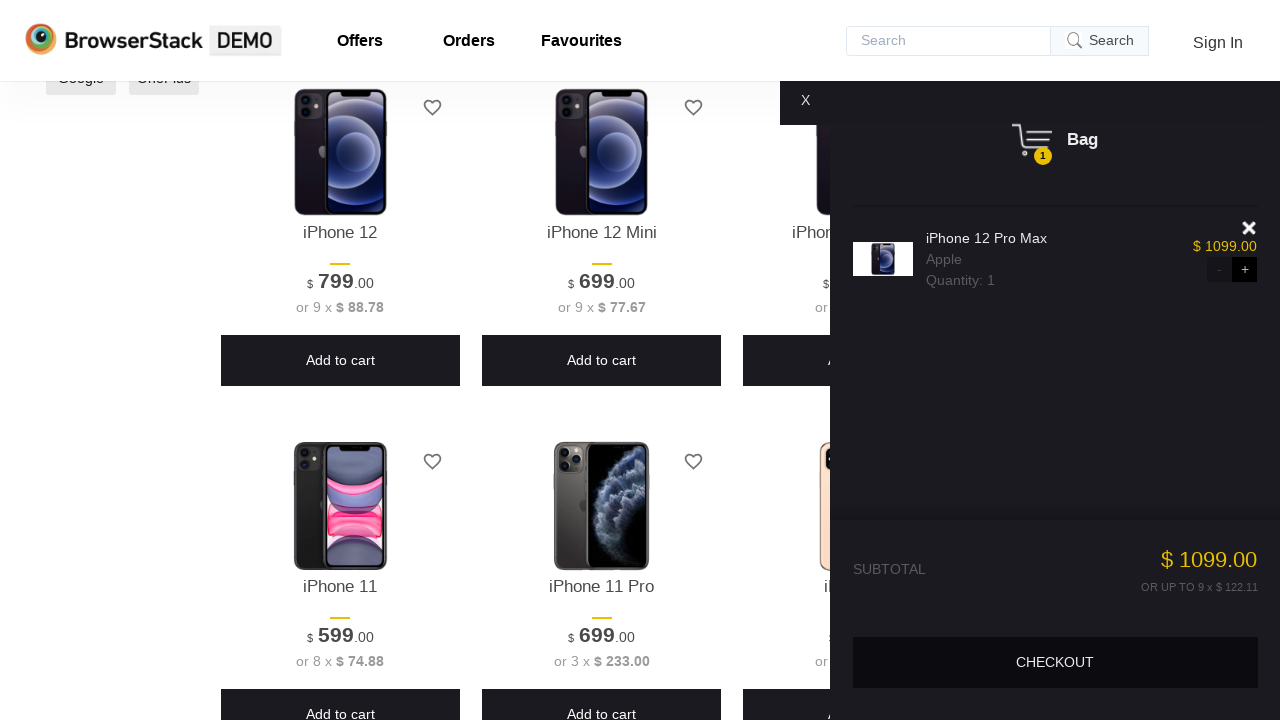

Retrieved product from cart: 'iPhone 12 Pro Max'
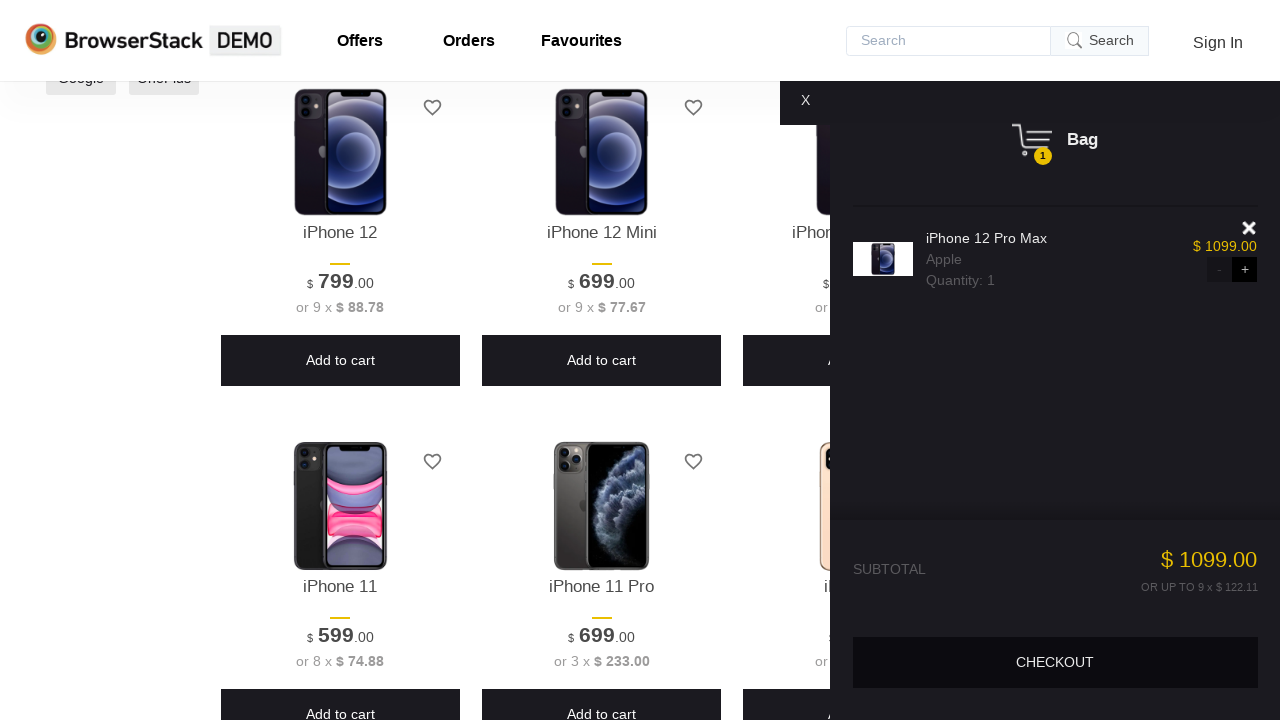

Verified product on page matches product in cart: 'iPhone 12 Pro Max'
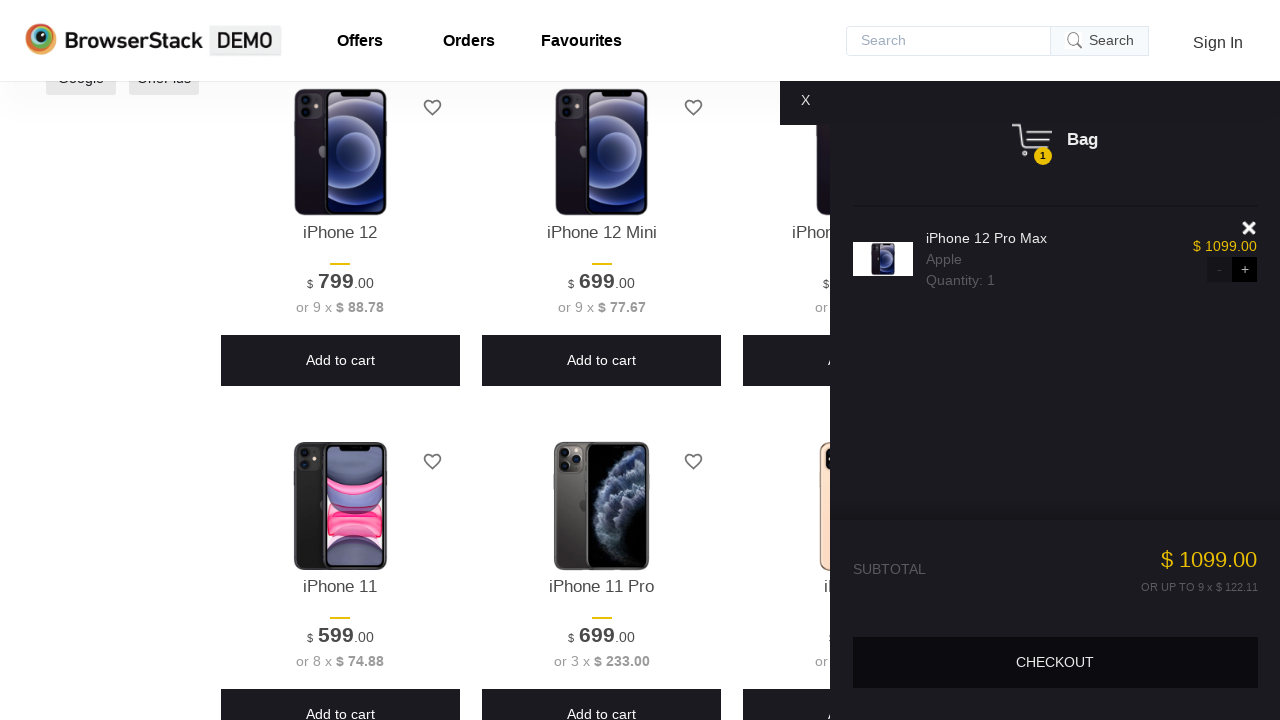

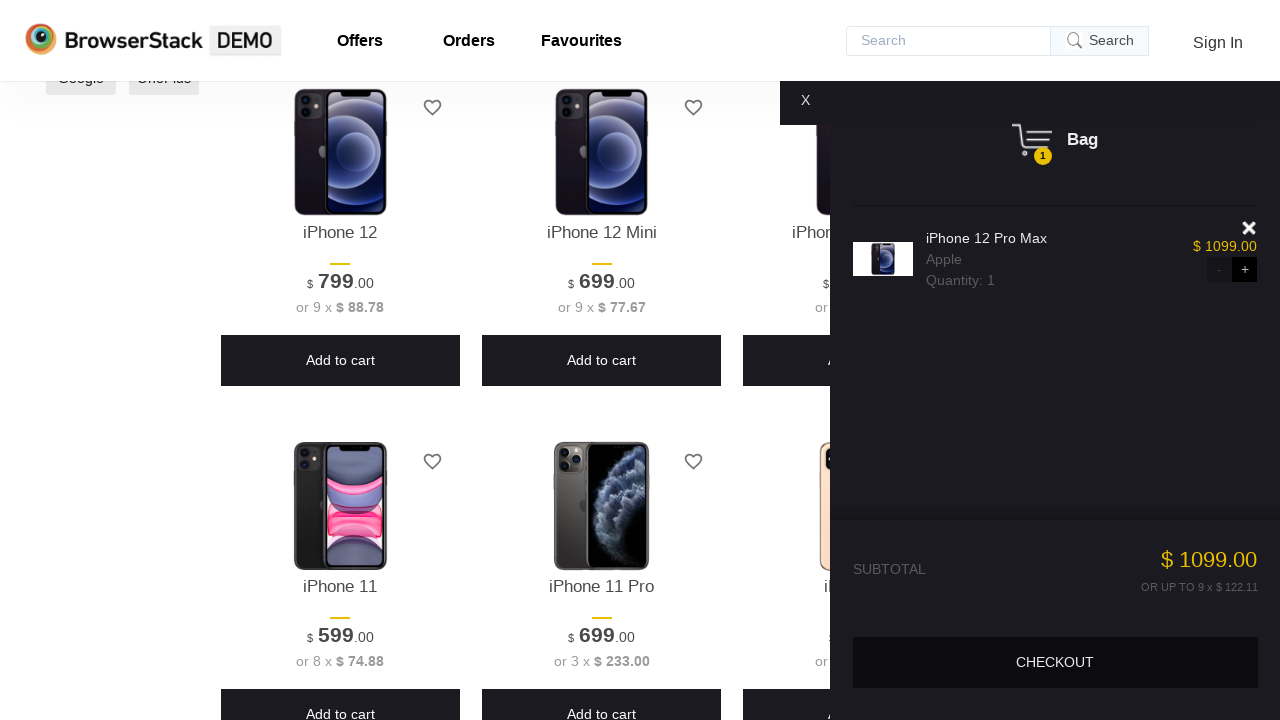